Navigates to testotomasyonu.com and verifies that the URL contains "testotomasyonu"

Starting URL: https://www.testotomasyonu.com

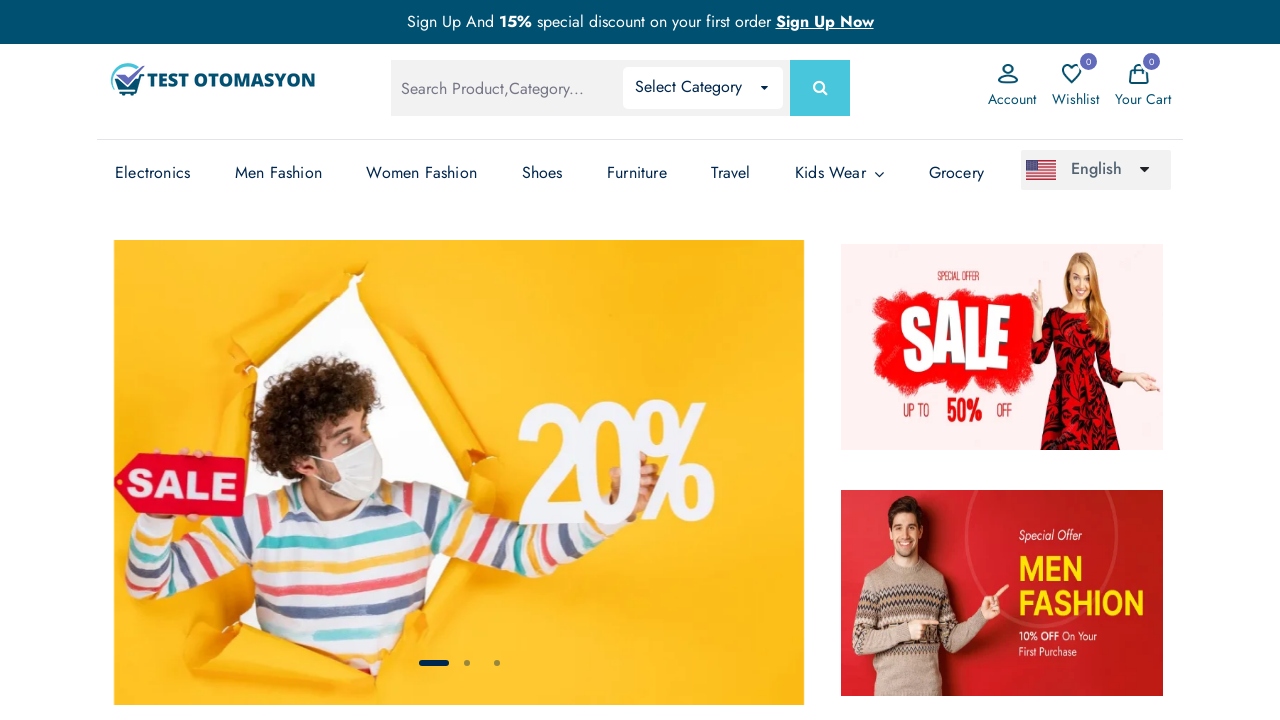

Retrieved current page URL
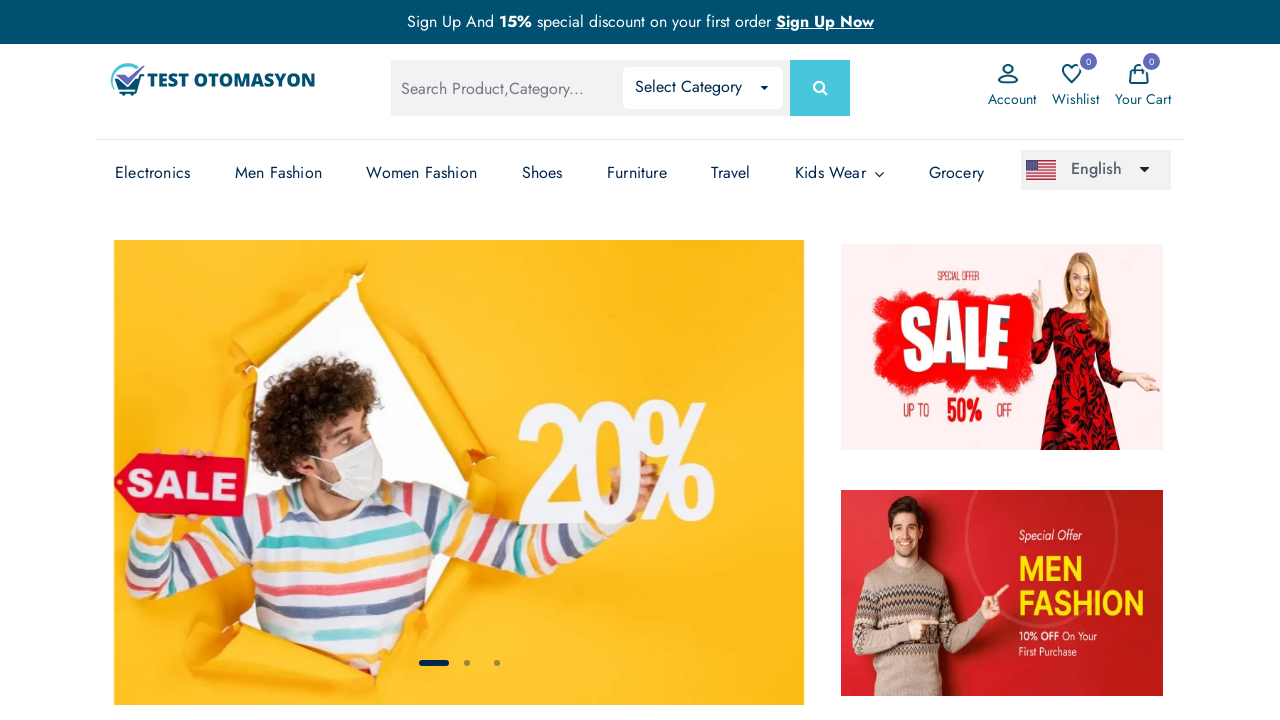

Verified that URL contains 'testotomasyonu'
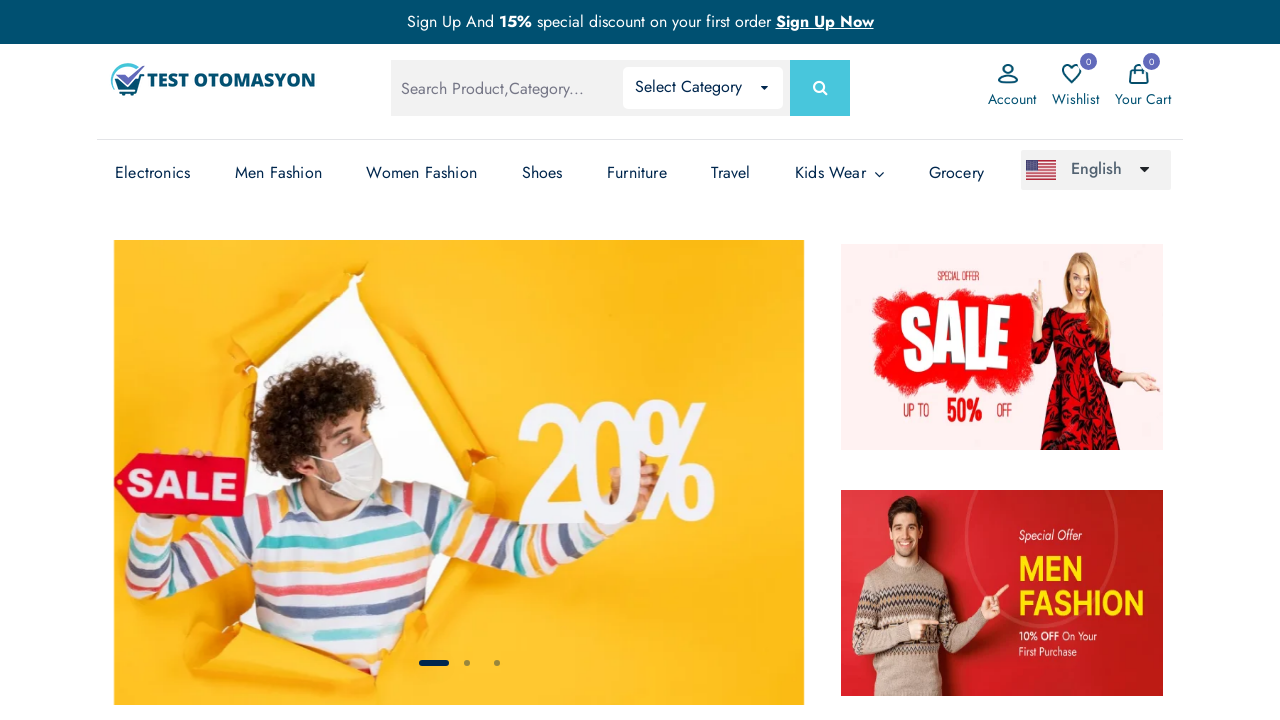

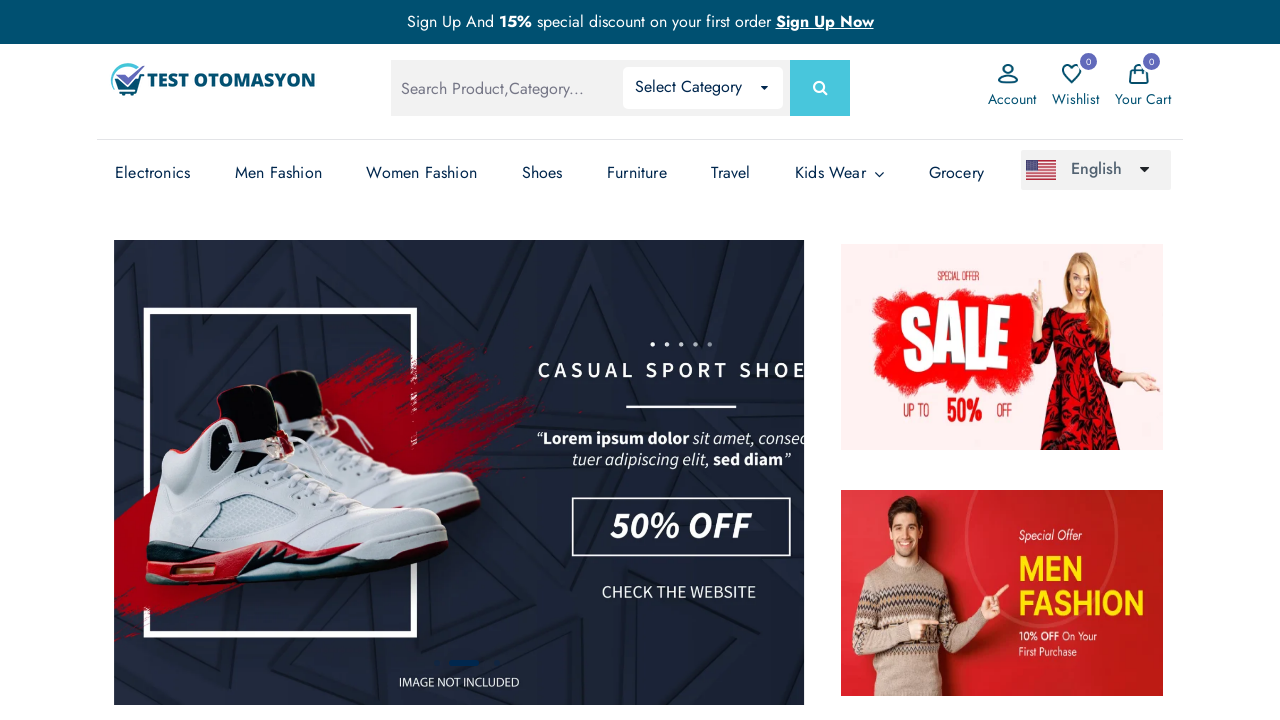